Opens OrangeHRM demo site to verify the page loads

Starting URL: https://opensource-demo.orangehrmlive.com/

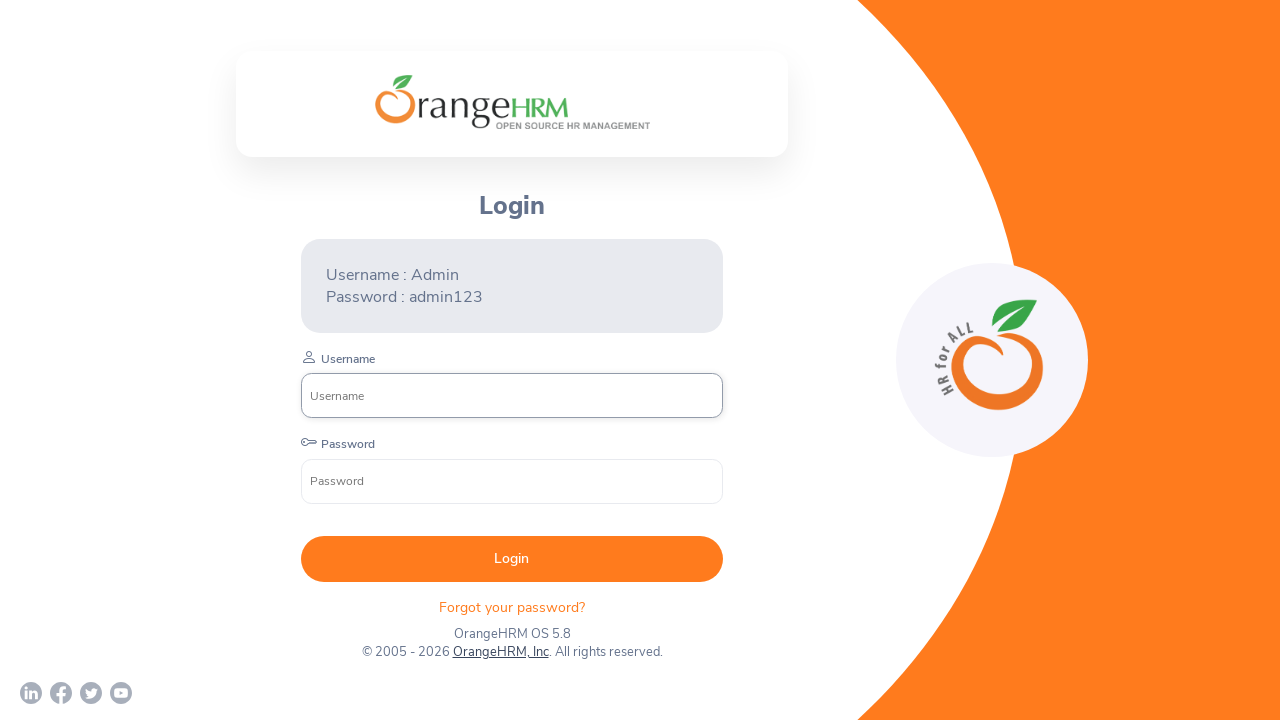

Waited for page to reach networkidle state
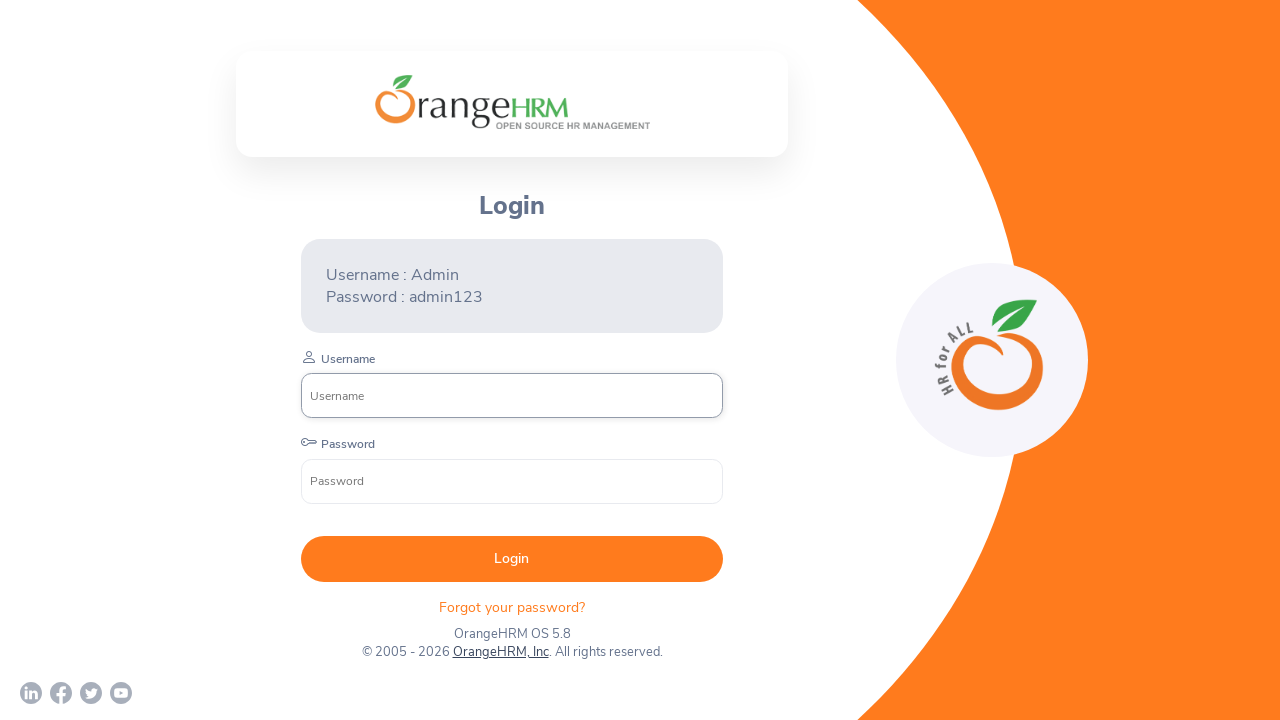

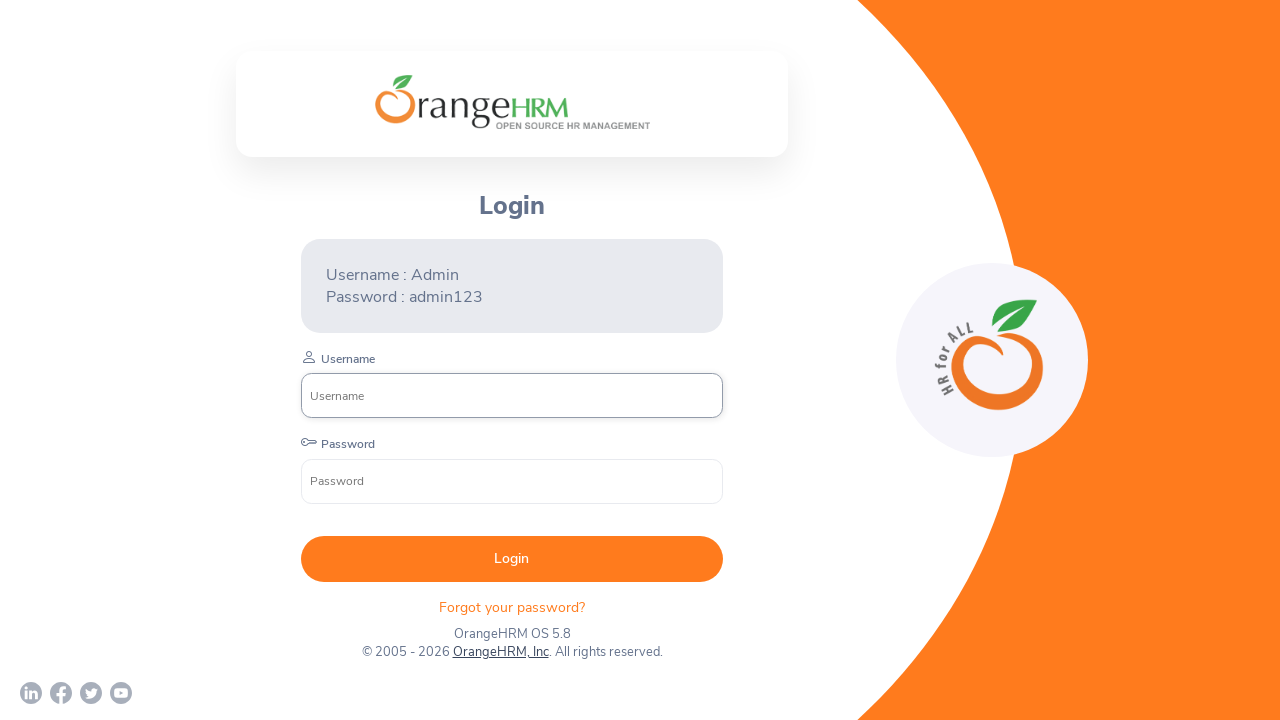